Creates a new paste on Pastebin with specified code content, expiration time of 10 minutes, and a title

Starting URL: https://pastebin.com/

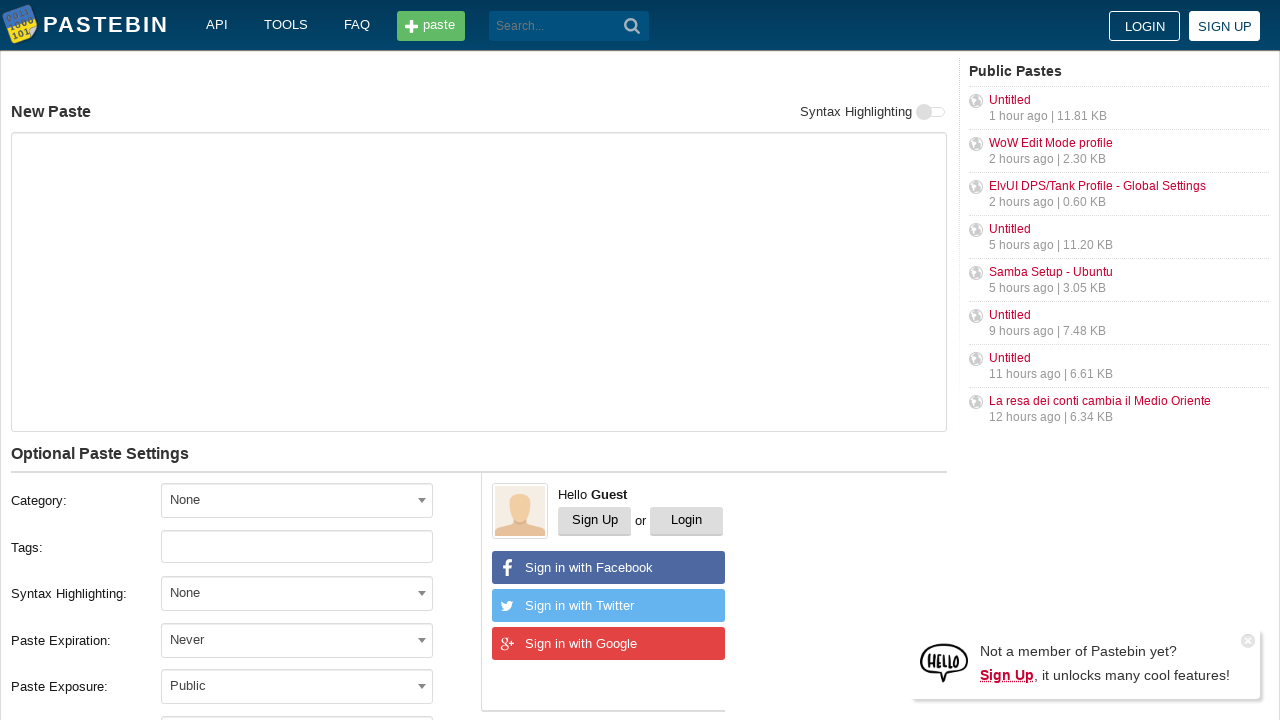

Filled paste content area with 'Hello from WebDriver' on #postform-text
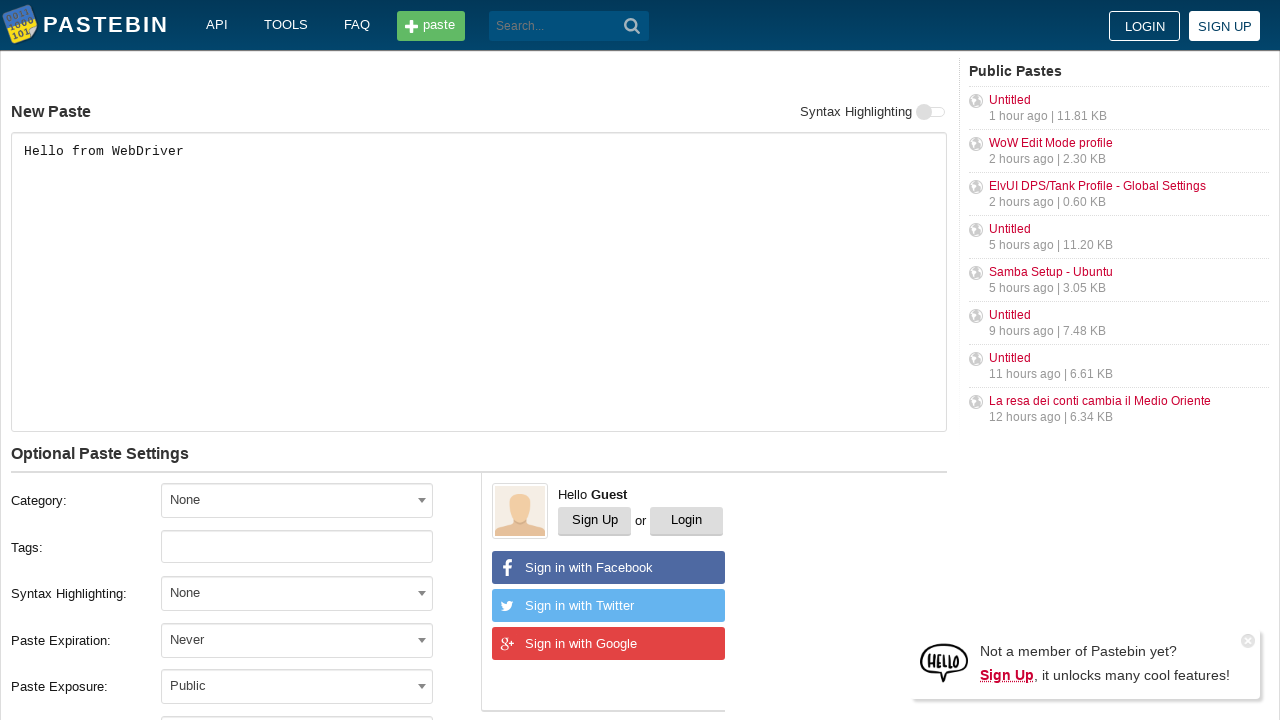

Clicked expiration dropdown to open it at (297, 640) on #select2-postform-expiration-container
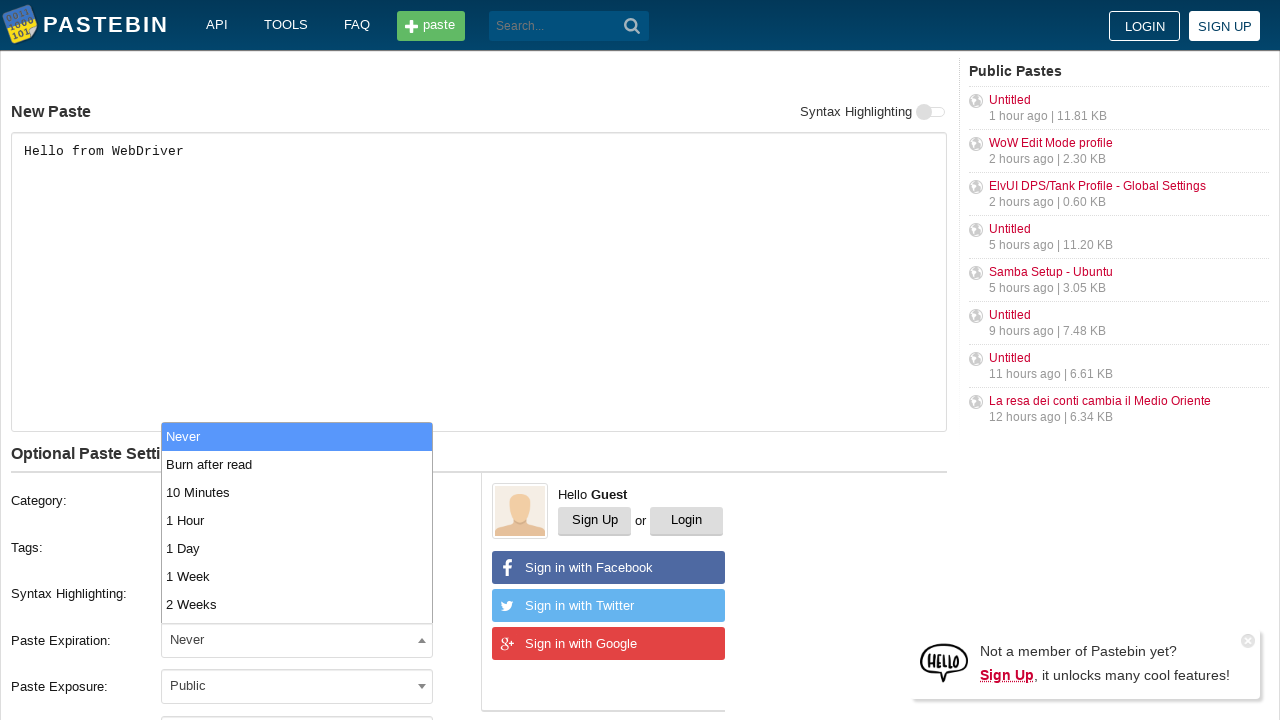

Selected '10 Minutes' as the expiration time at (297, 492) on xpath=//li[contains(text(), '10 Minutes')]
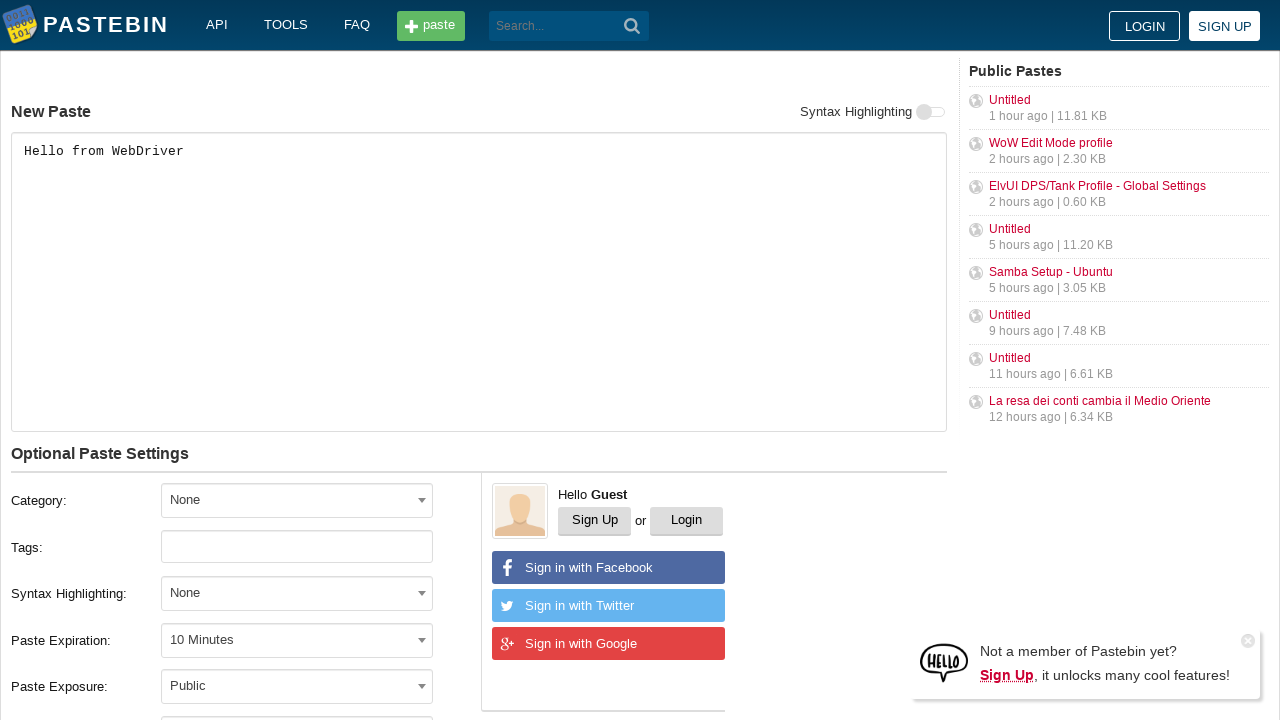

Filled paste title with 'helloweb' on #postform-name
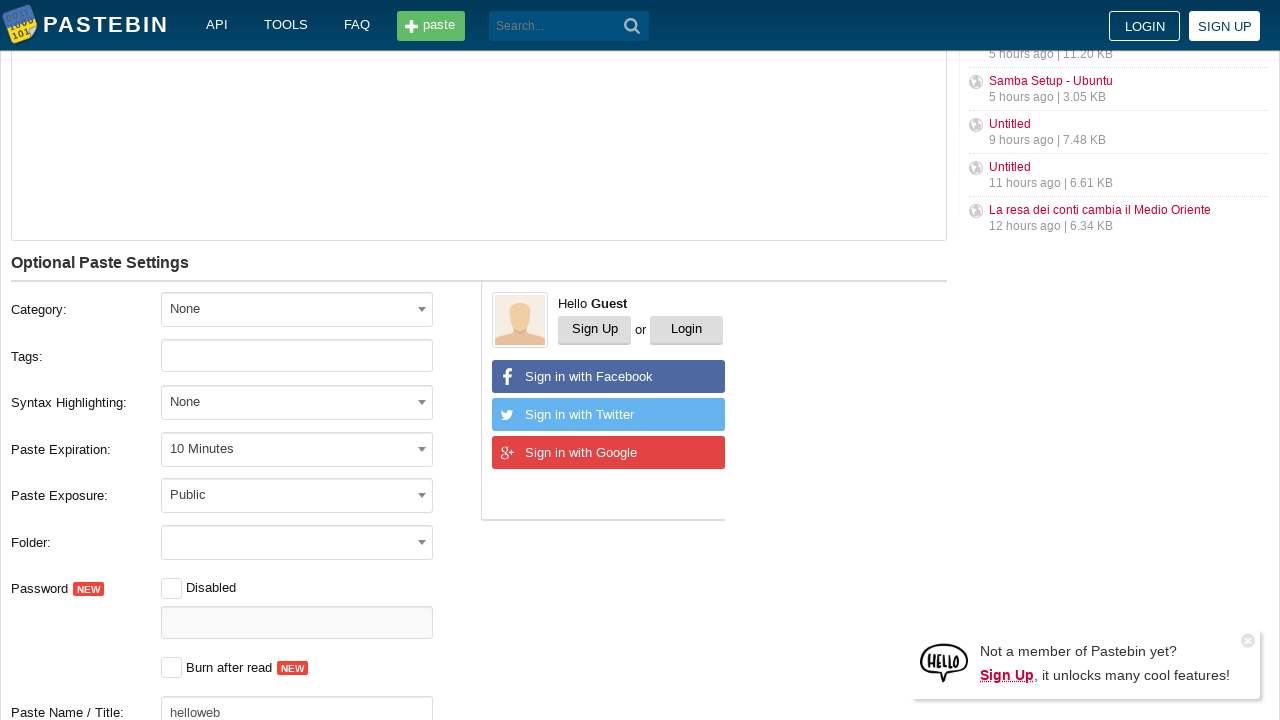

Clicked submit button to create new paste at (632, 26) on button[type='submit']
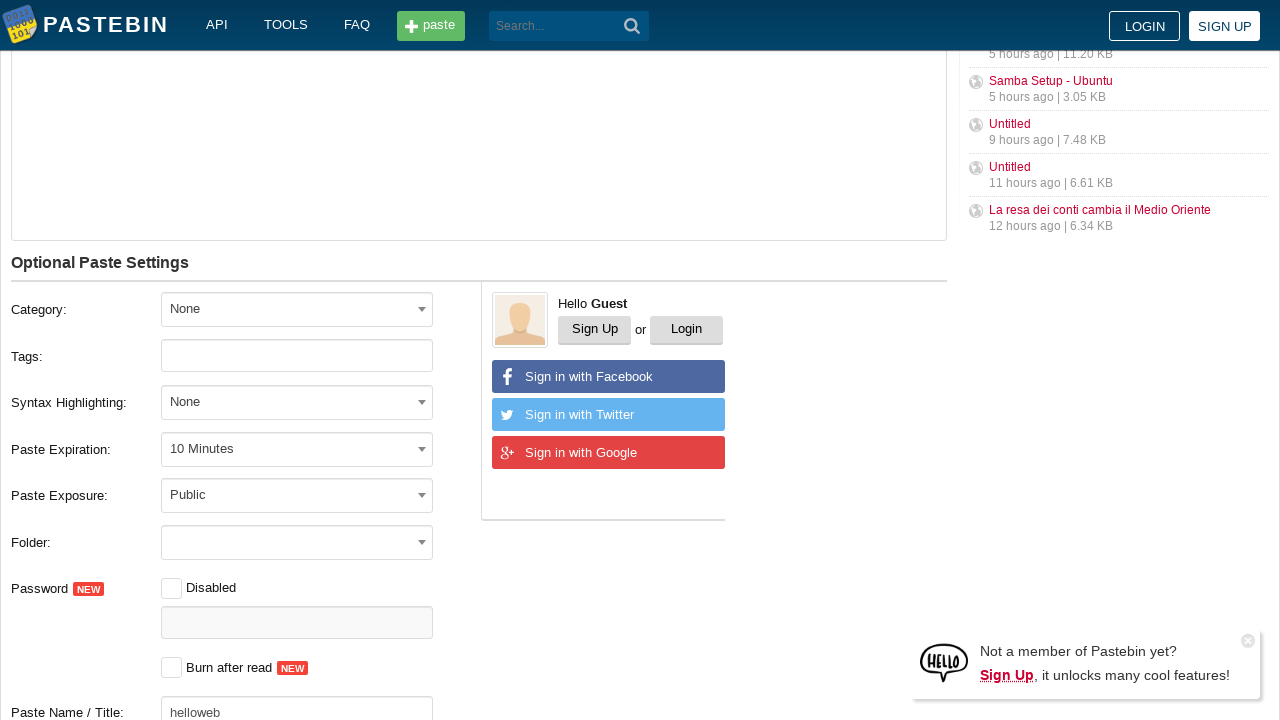

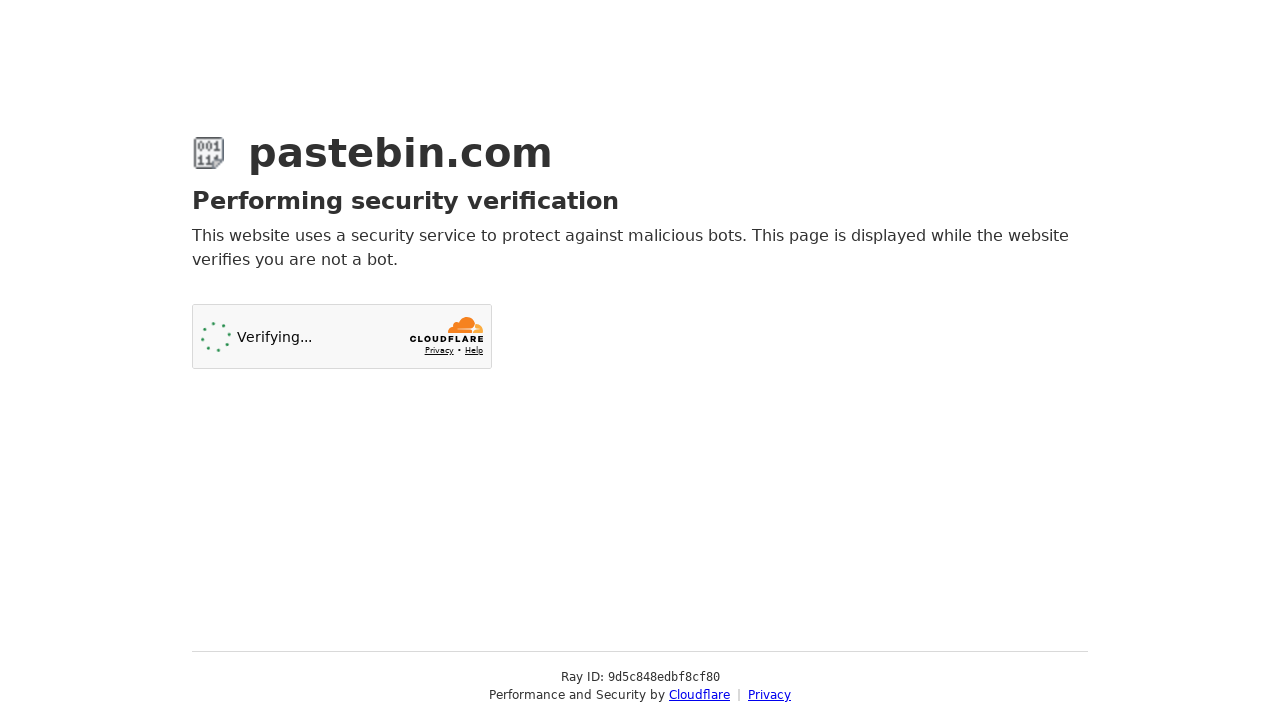